Tests pasting an empty string into the Nome field

Starting URL: https://tc-1-final-parte1.vercel.app/

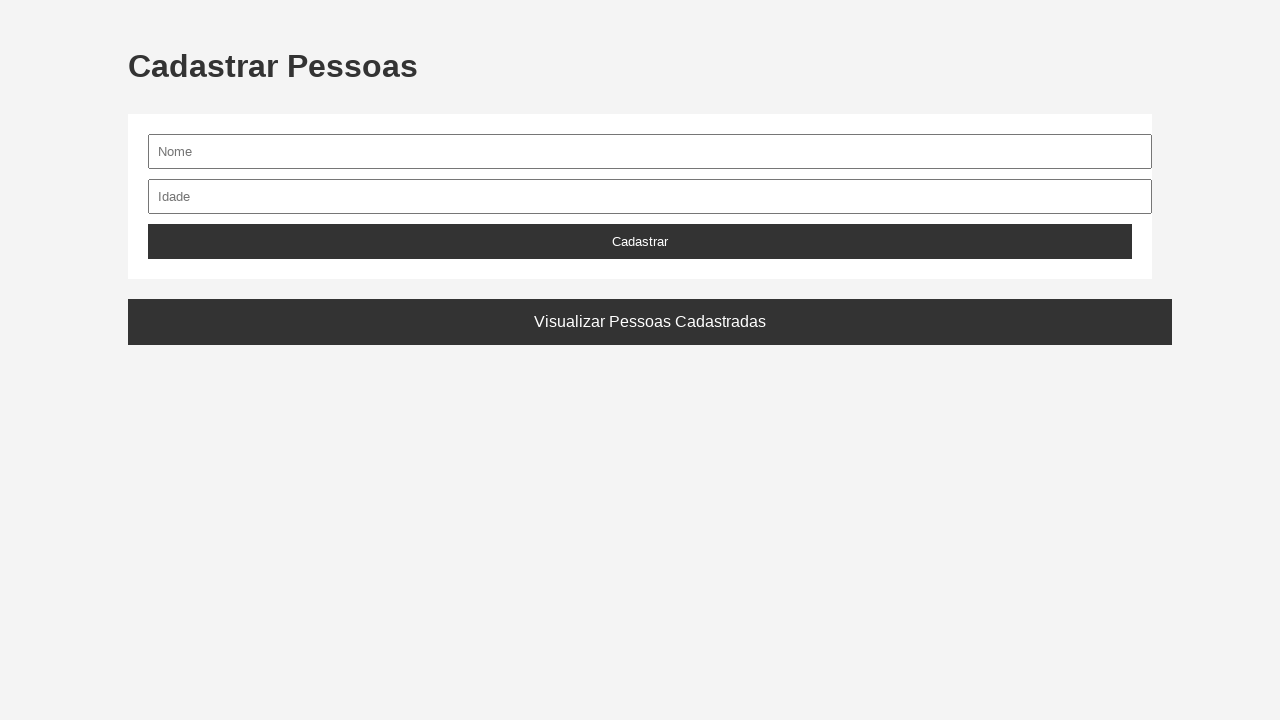

Waited for Nome field selector to be available
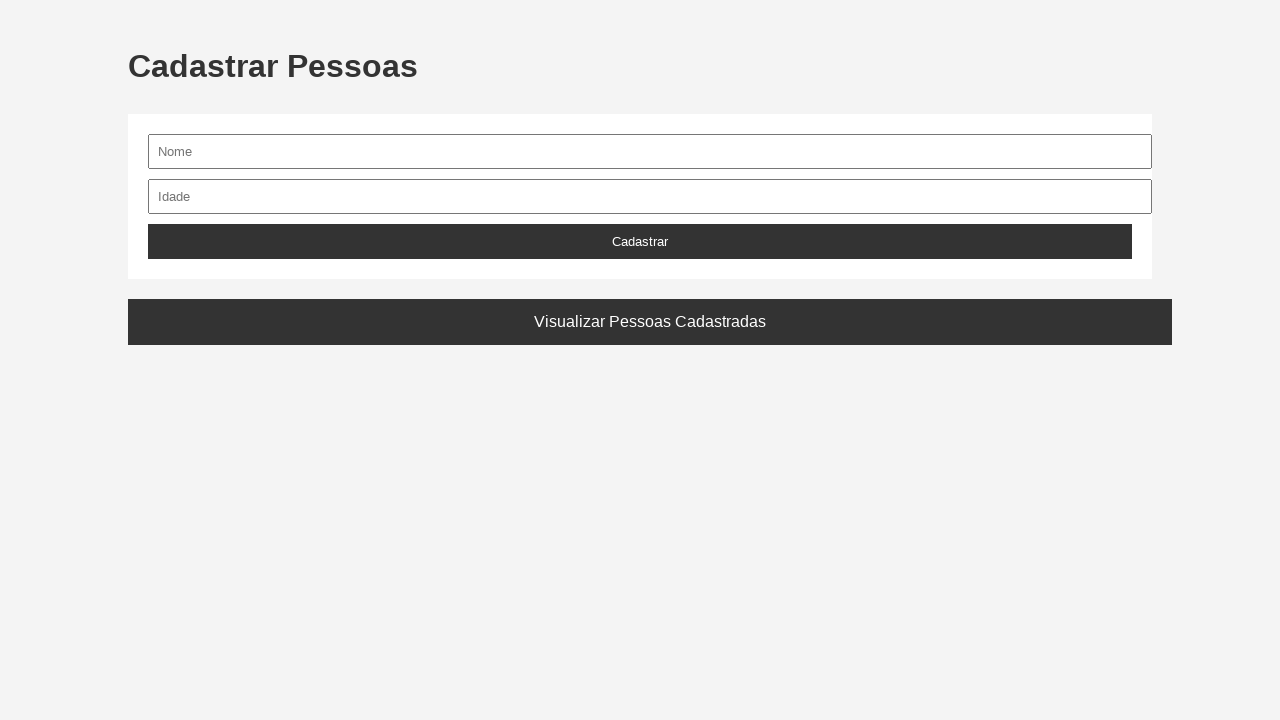

Filled Nome field with empty string on input[name='nome'], input#nome
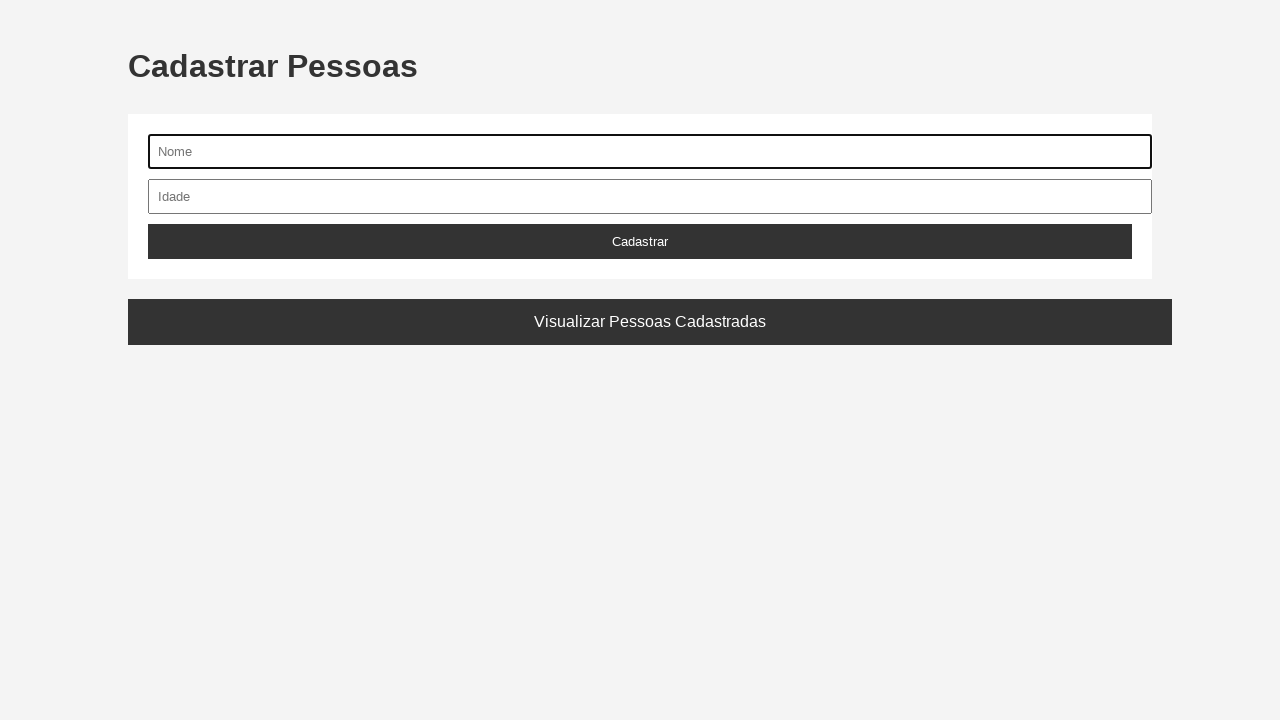

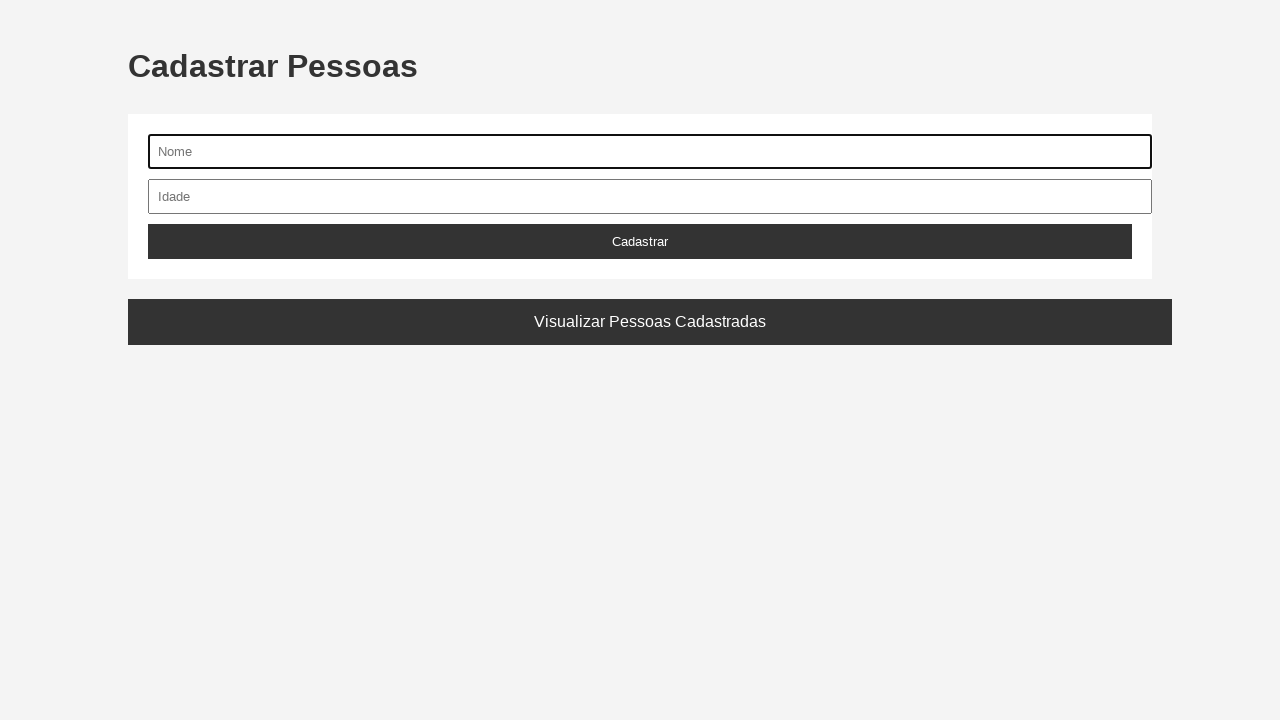